Tests dynamic controls functionality by verifying a text input is initially disabled, clicking the Enable button, then typing text into the now-enabled input field and verifying it's enabled.

Starting URL: https://the-internet.herokuapp.com/dynamic_controls

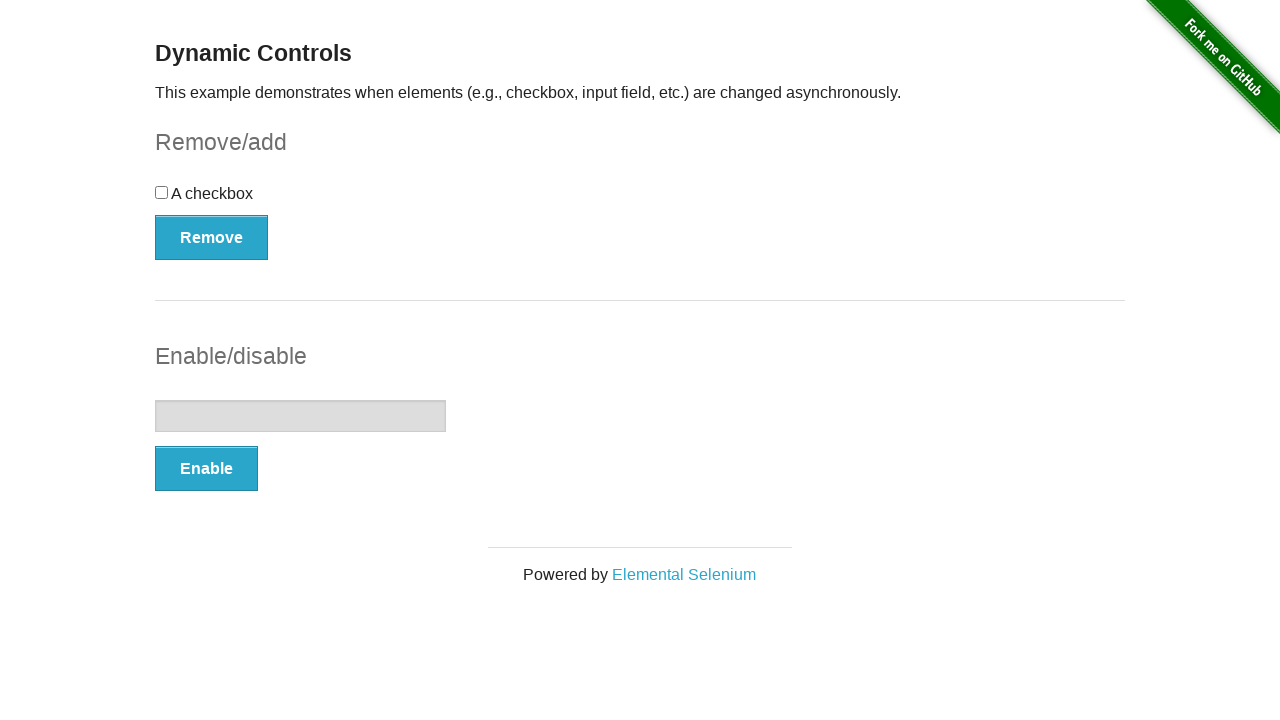

Located text input field and verified it is disabled
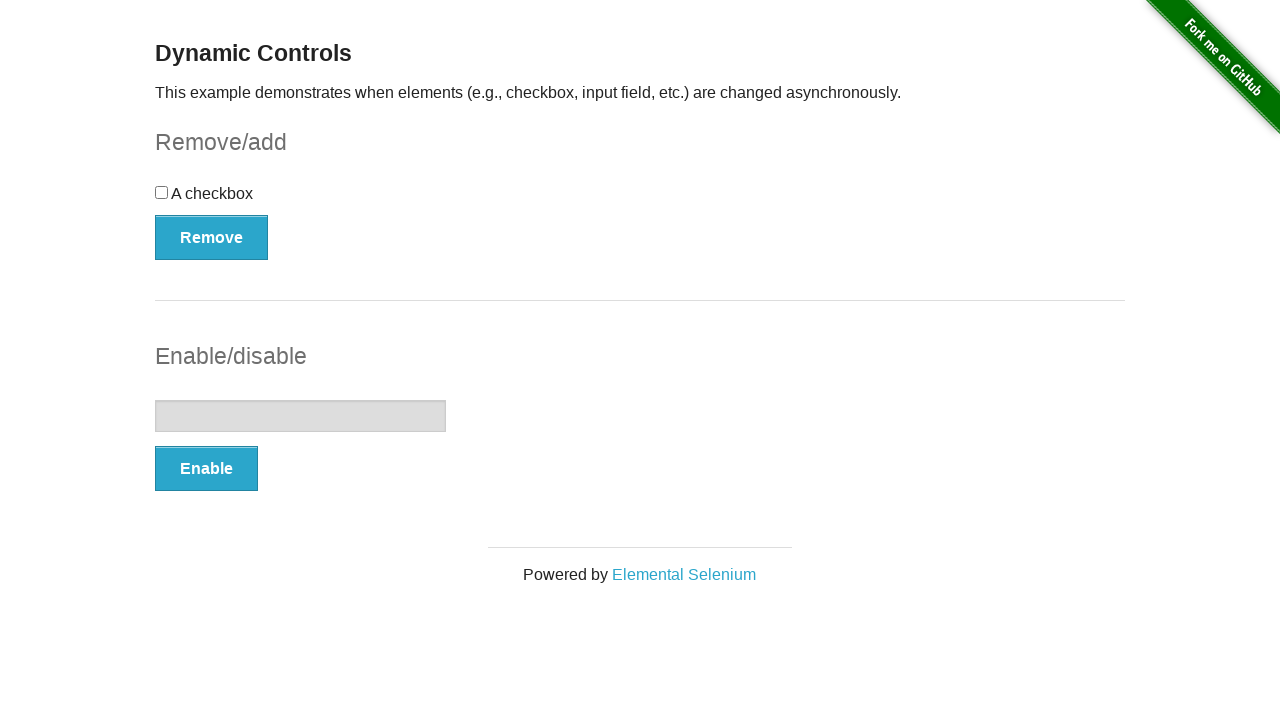

Clicked the Enable button at (206, 469) on xpath=//button[text()='Enable']
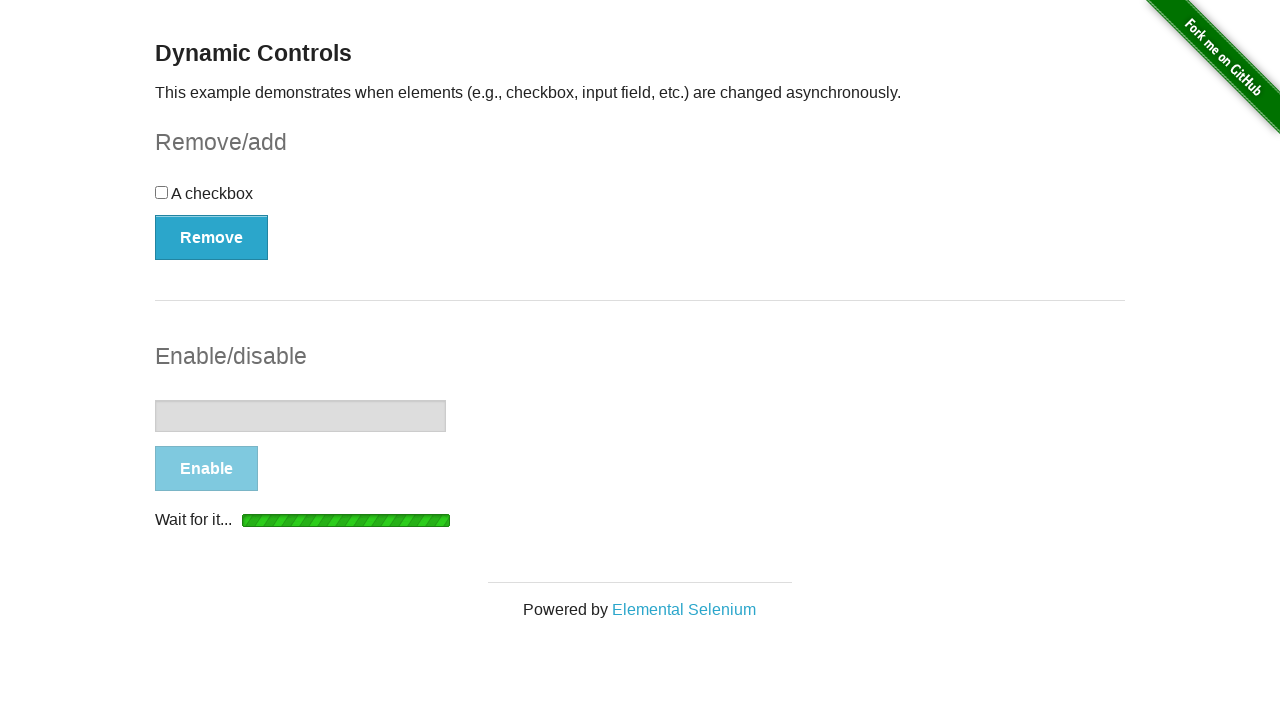

Waited for the text input field to become enabled
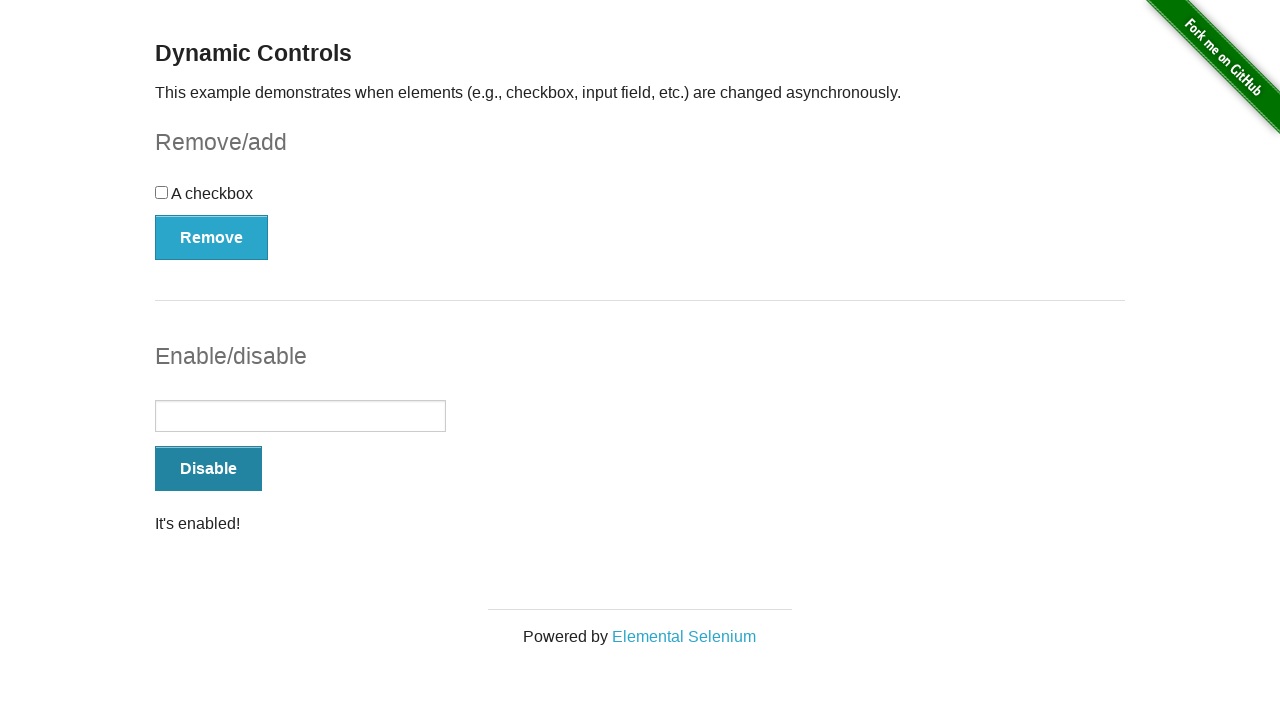

Filled the enabled text input field with 'The element is now enabled!!' on #input-example > input
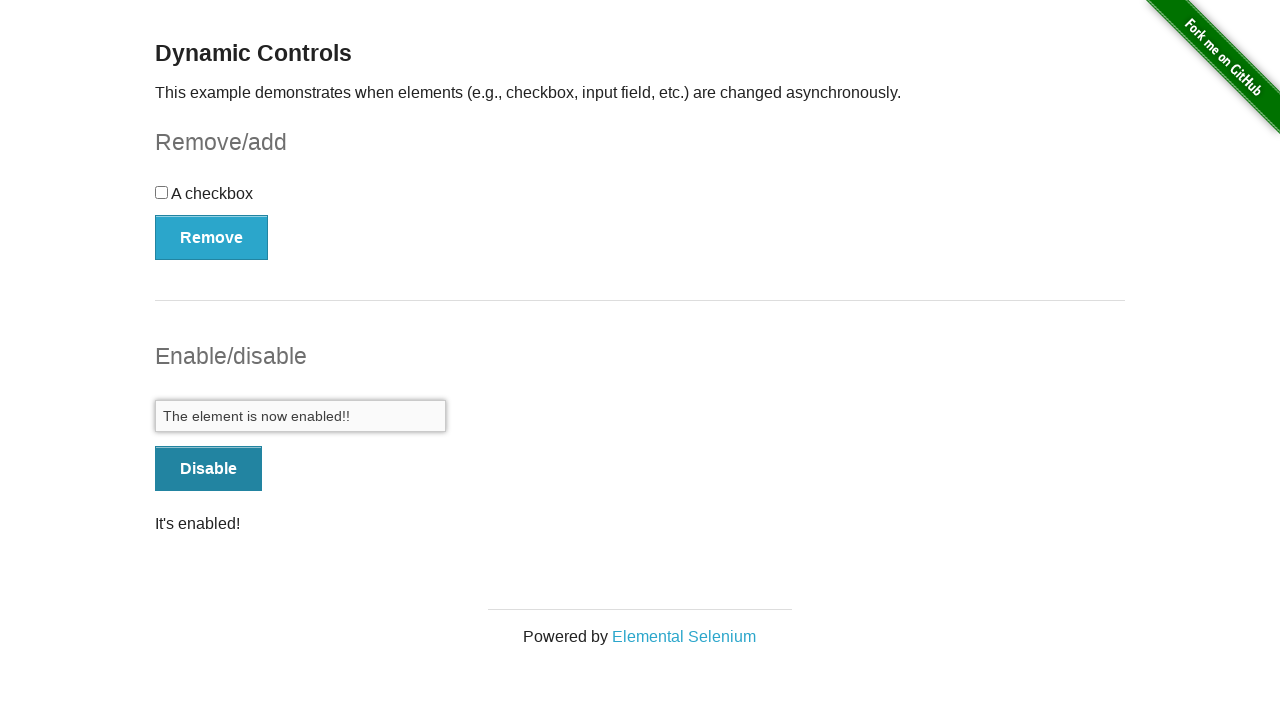

Verified the text input field contains the correct value
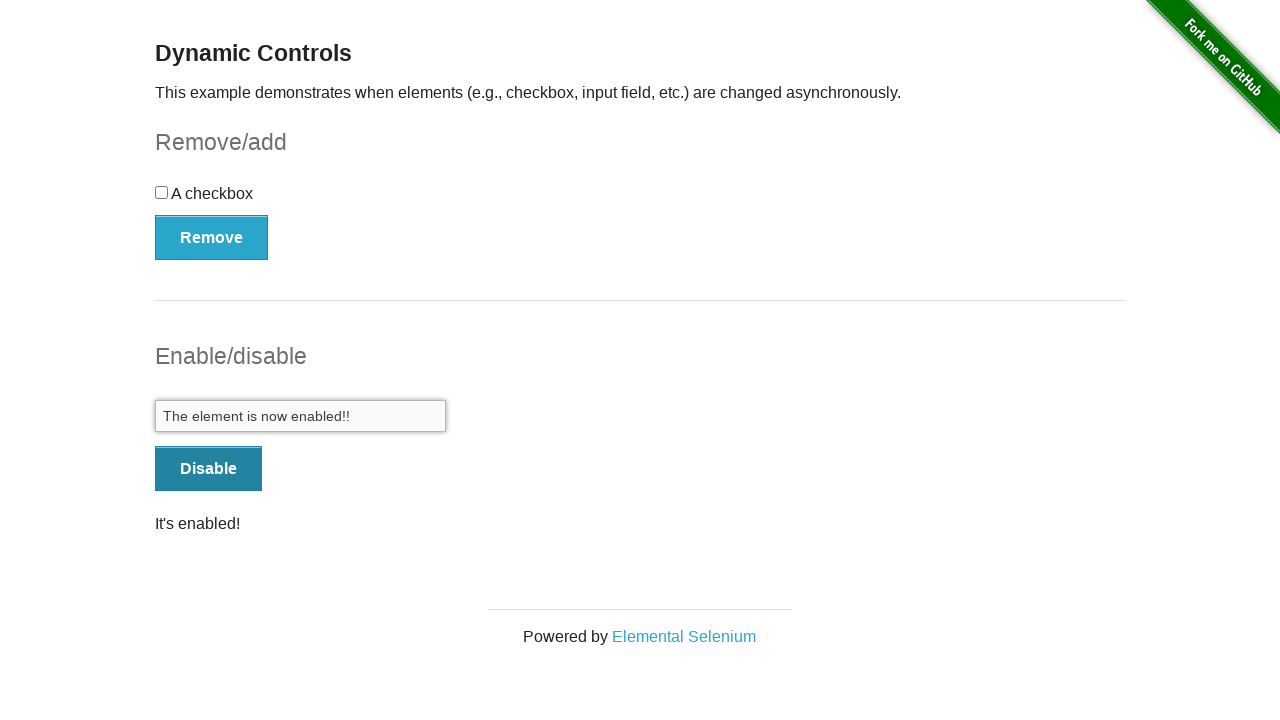

Verified the text input field is now enabled
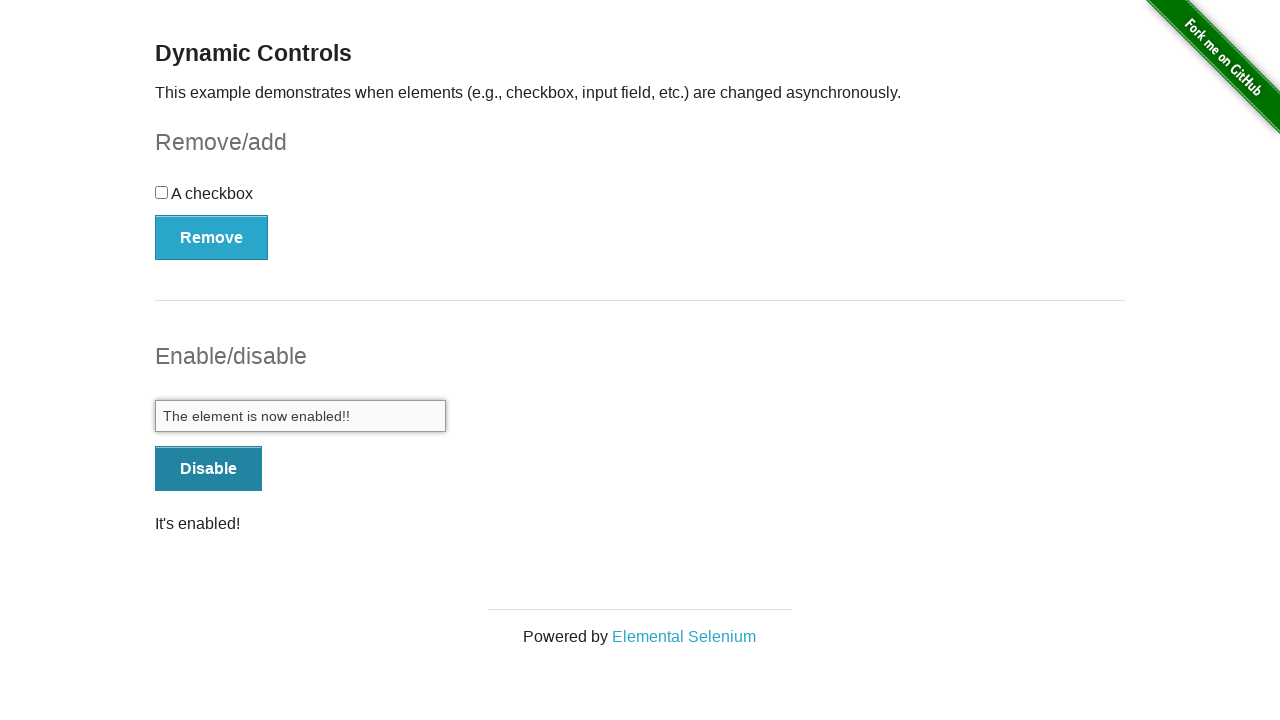

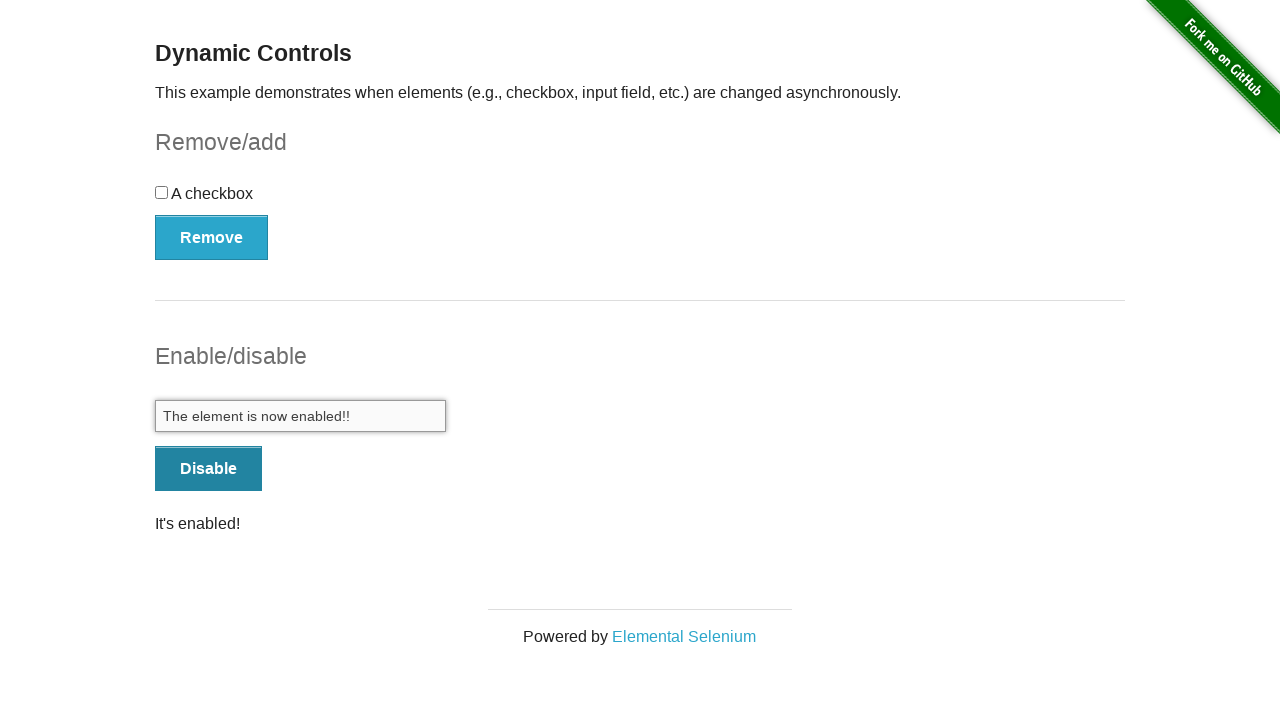